Tests dropdown selection, navigation, scrolling, and clicking on links on the Heroku test app

Starting URL: https://the-internet.herokuapp.com/

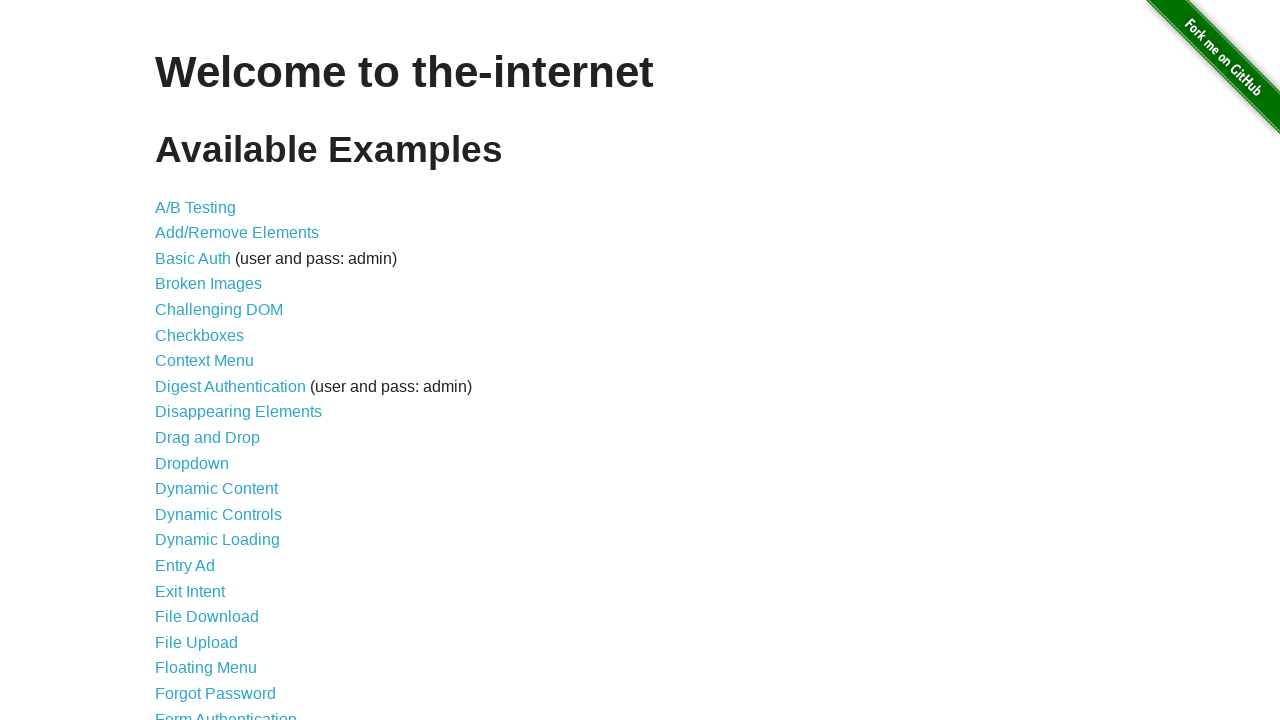

Clicked on Dropdown link at (192, 463) on xpath=//a[text()='Dropdown']
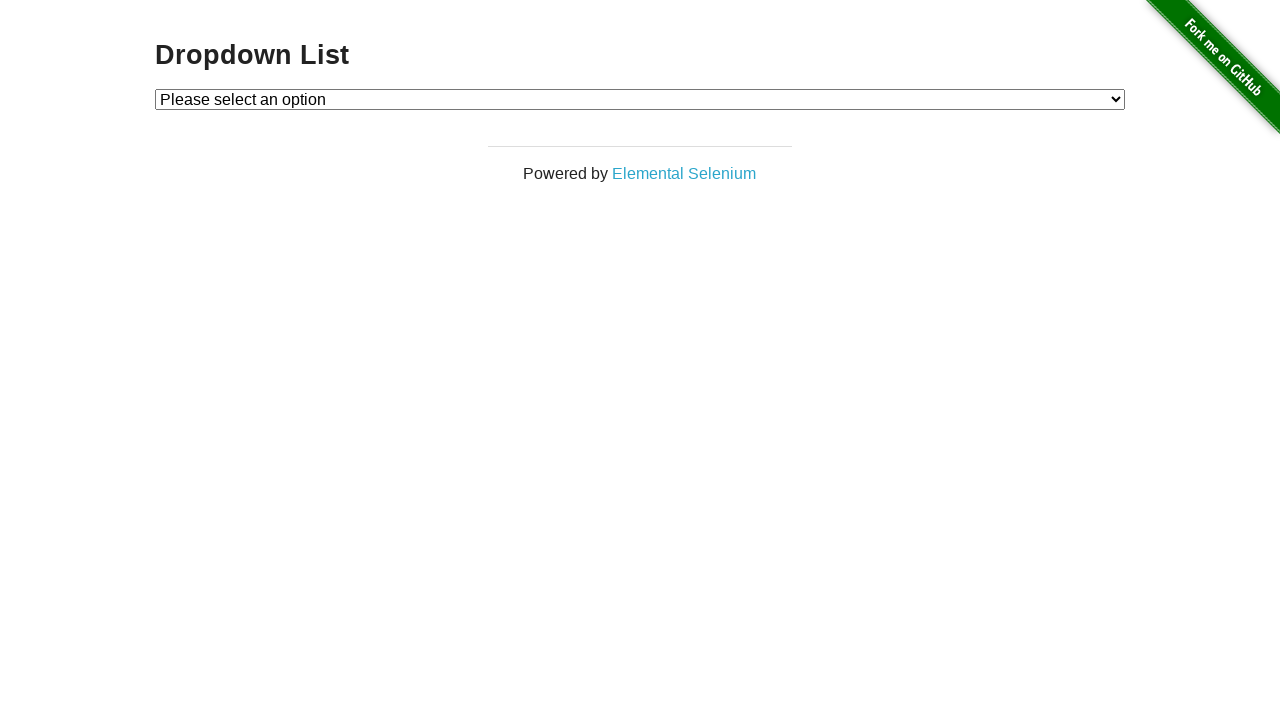

Dropdown selector loaded
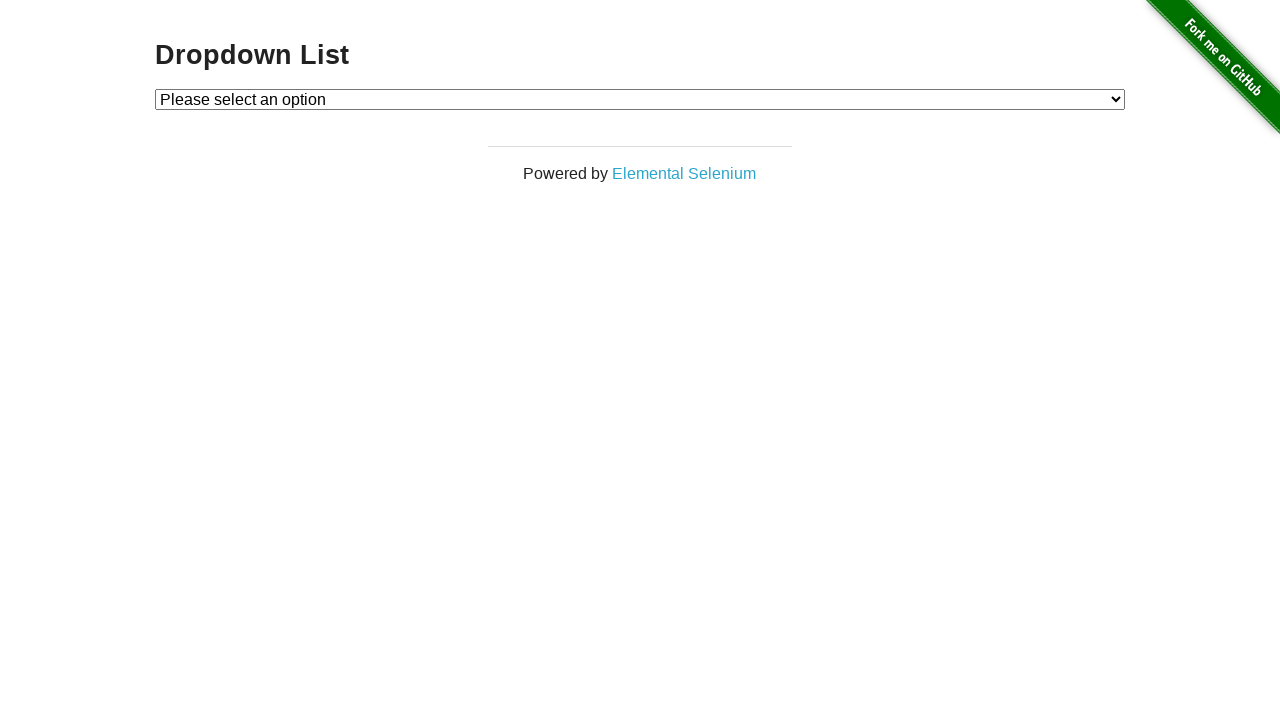

Selected 'Option 1' from dropdown on //select[@id='dropdown']
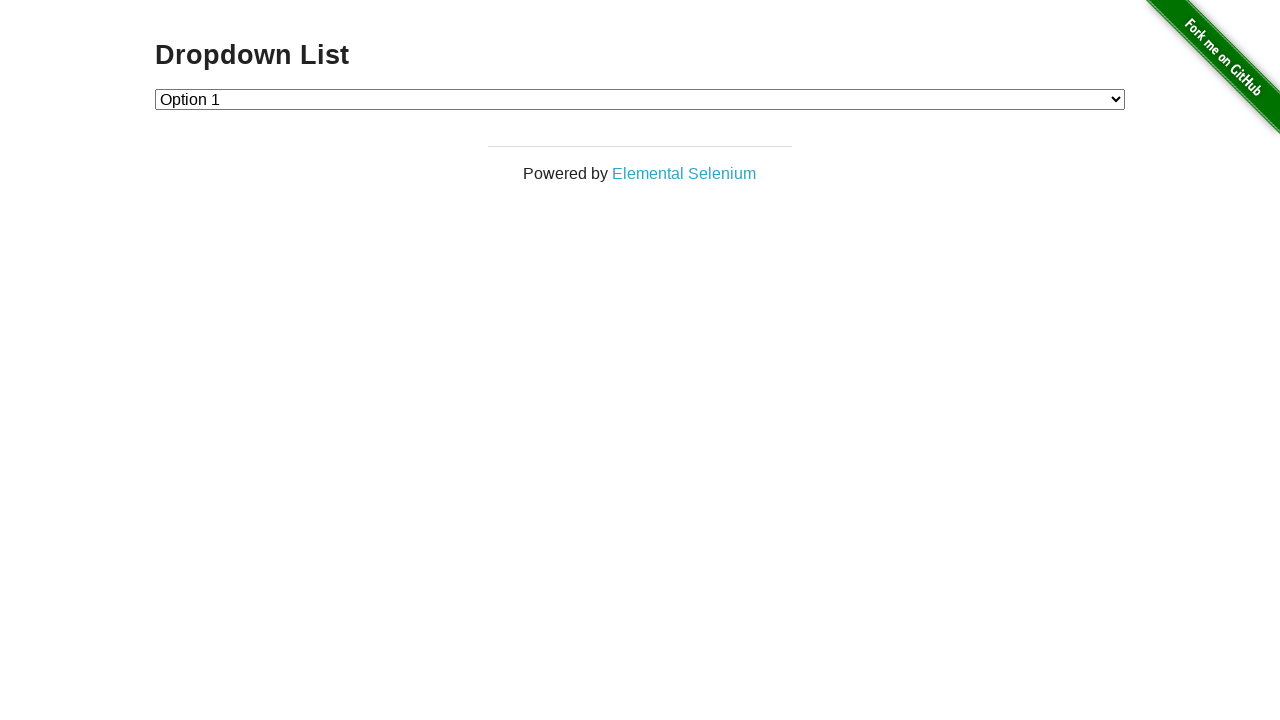

Navigated back to main page
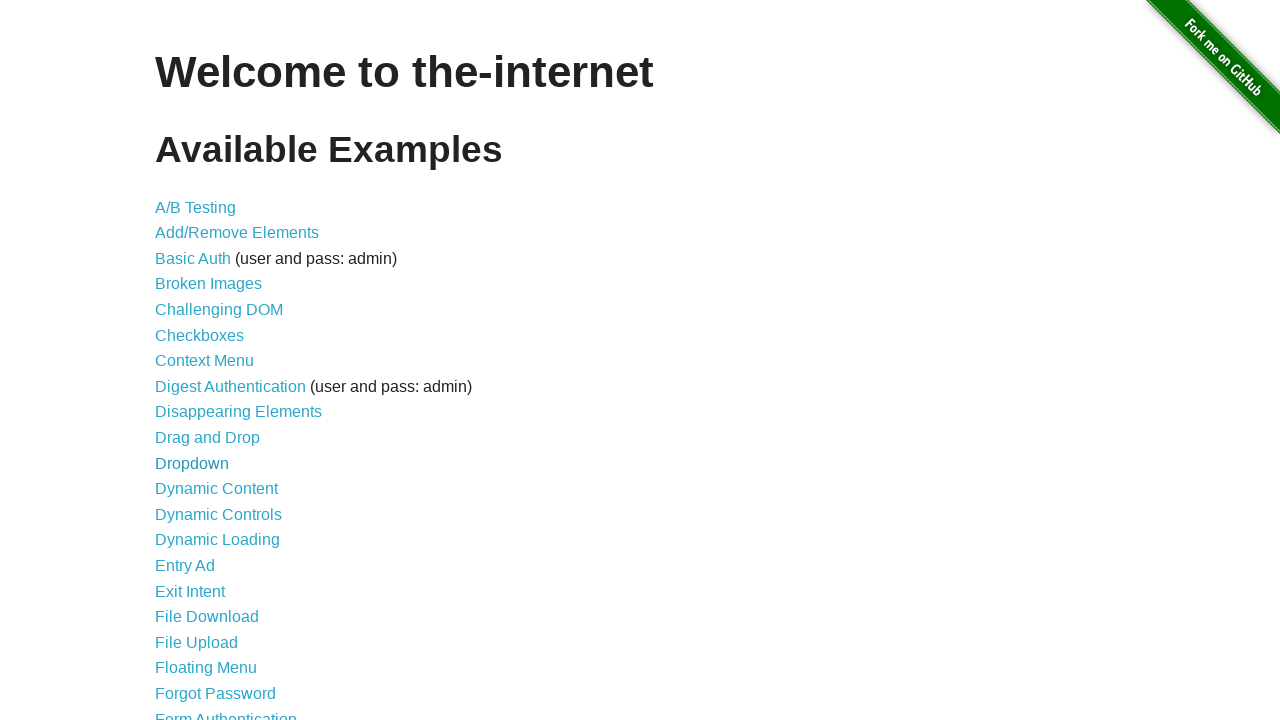

Located WYSIWYG Editor link
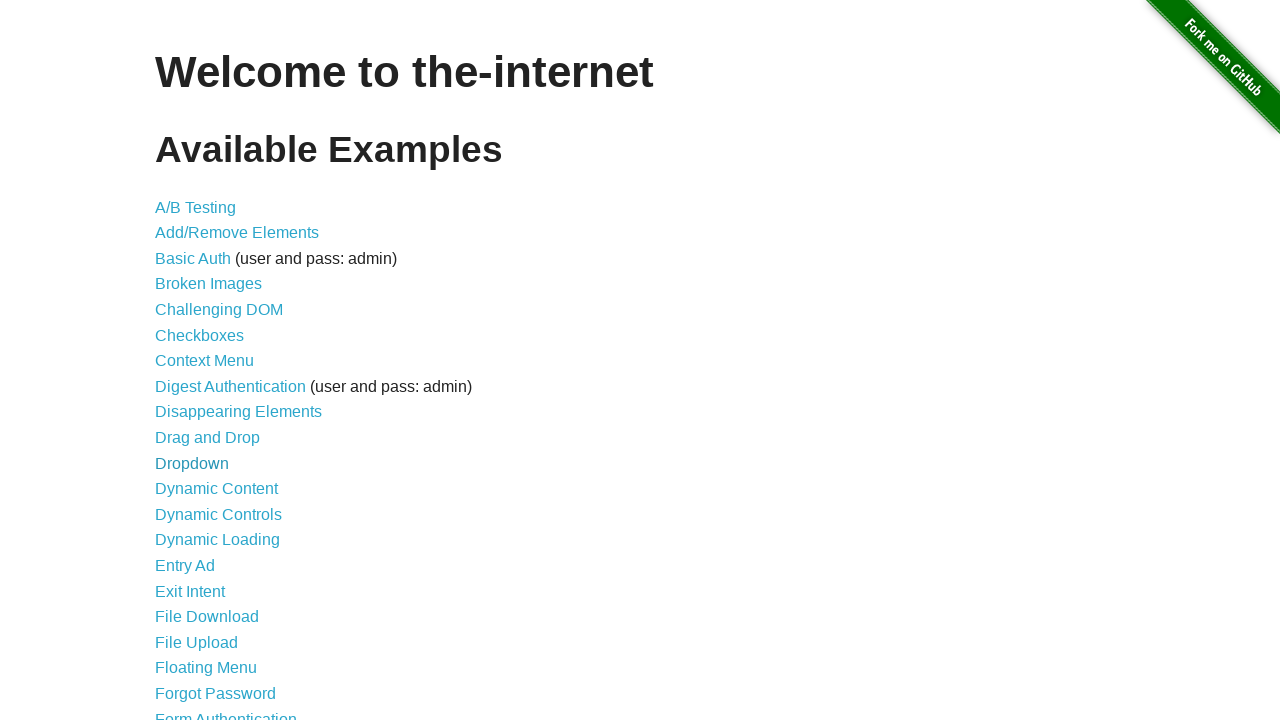

Scrolled to WYSIWYG Editor link
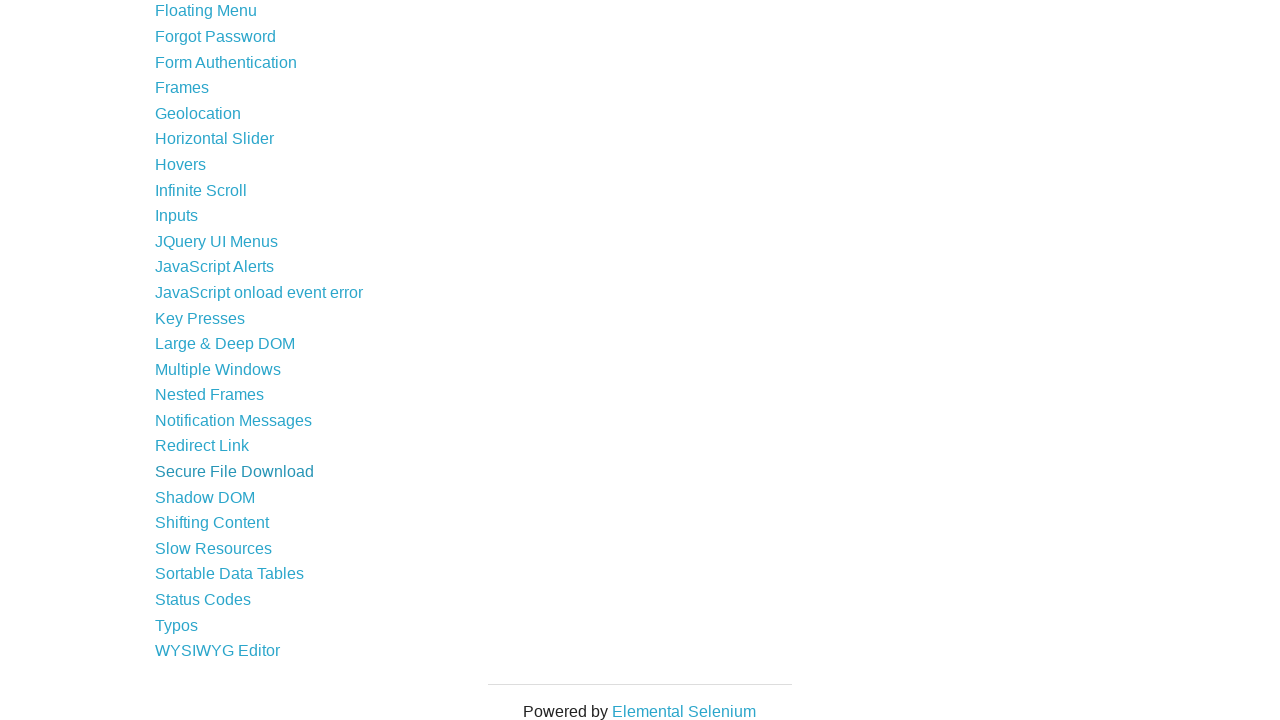

Clicked on Elemental Selenium link at (684, 711) on xpath=//a[text()='Elemental Selenium']
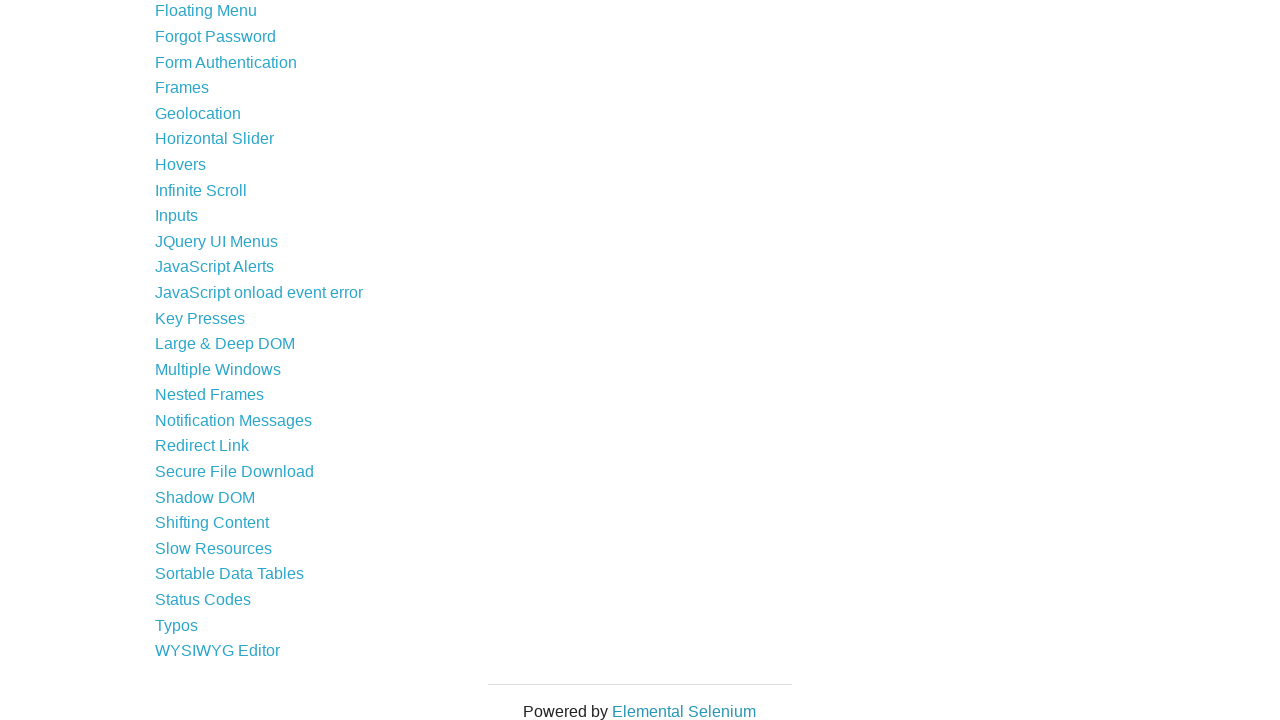

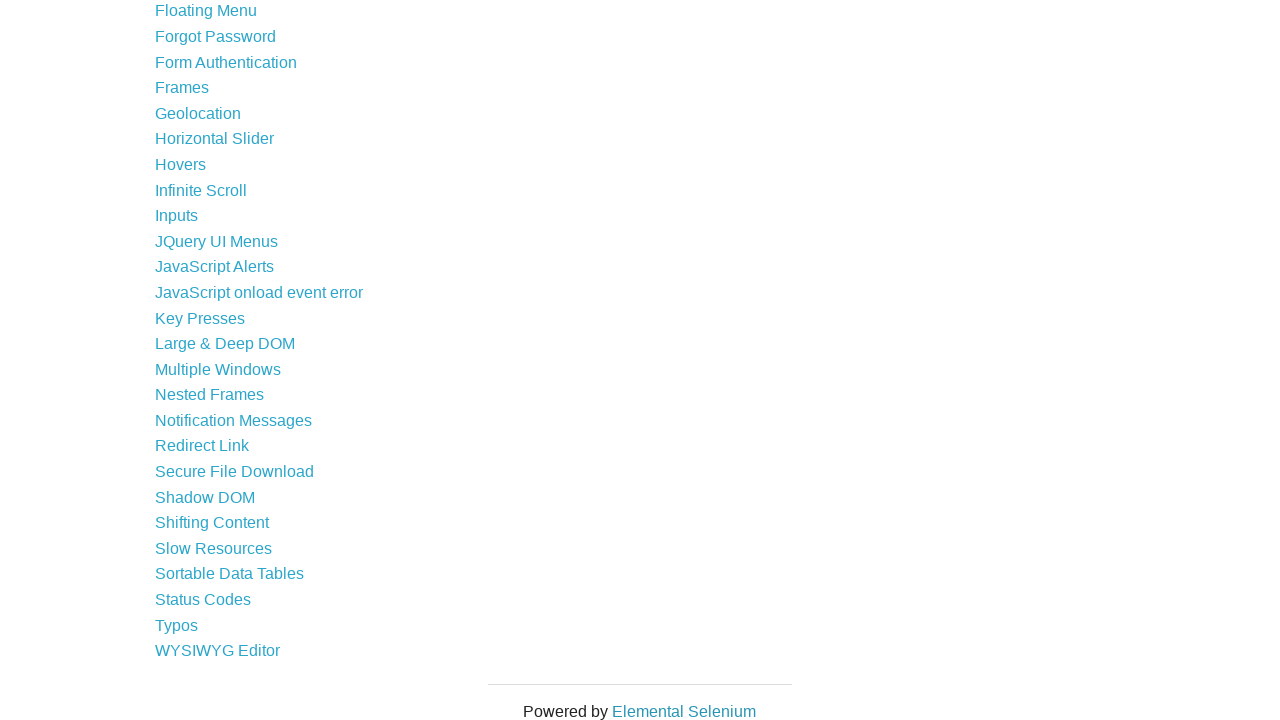